Tests checkbox interaction by clicking the Sunday checkbox and verifying its selection state changes

Starting URL: https://testautomationpractice.blogspot.com/

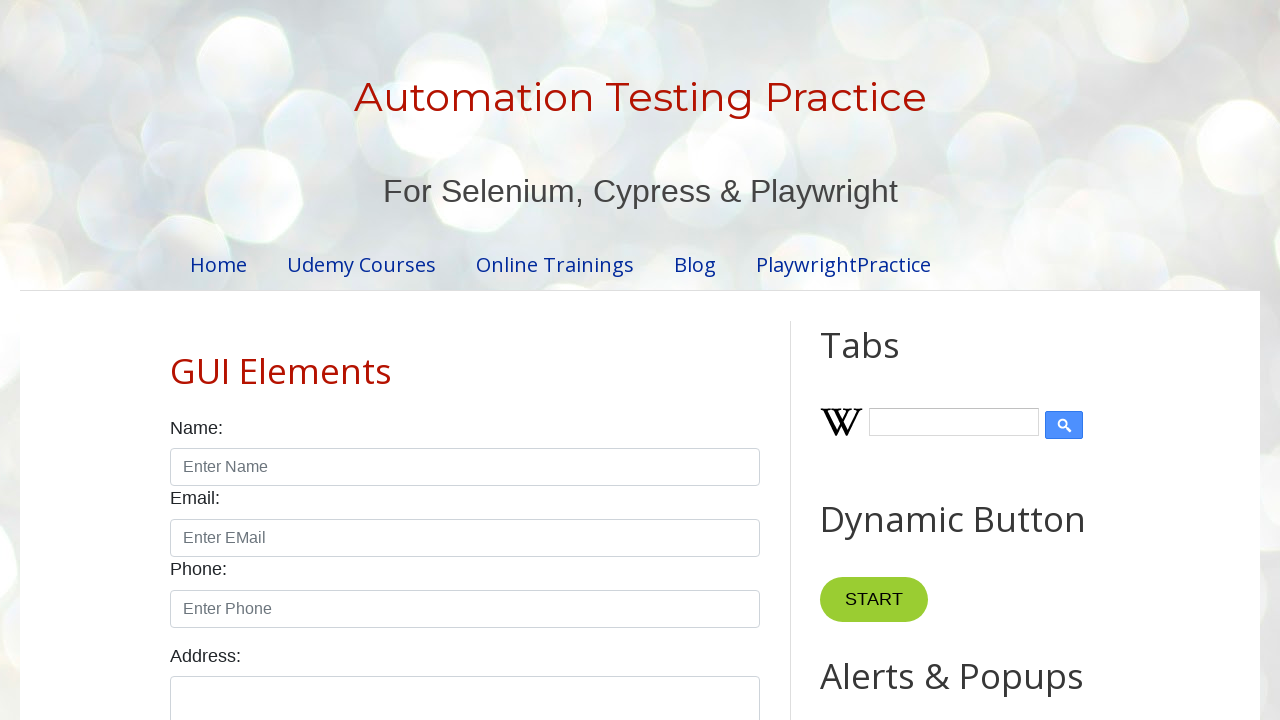

Clicked the Sunday checkbox at (176, 360) on input#sunday
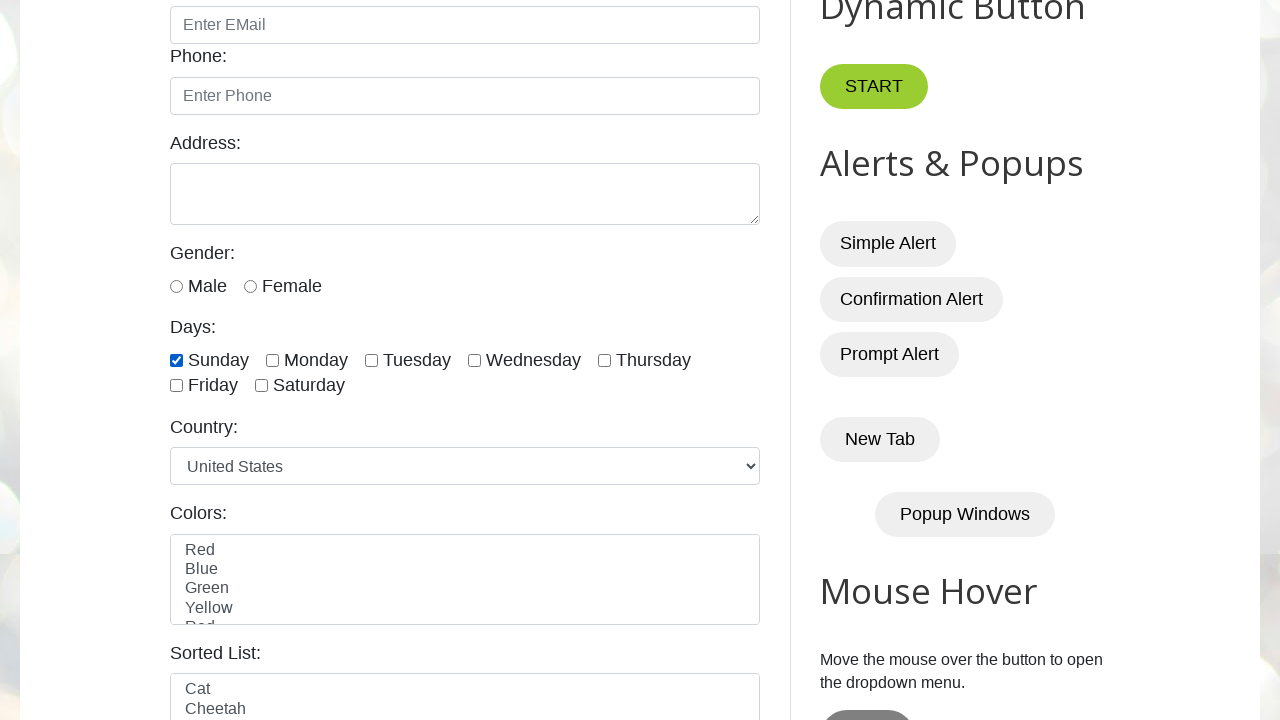

Located the Sunday checkbox element
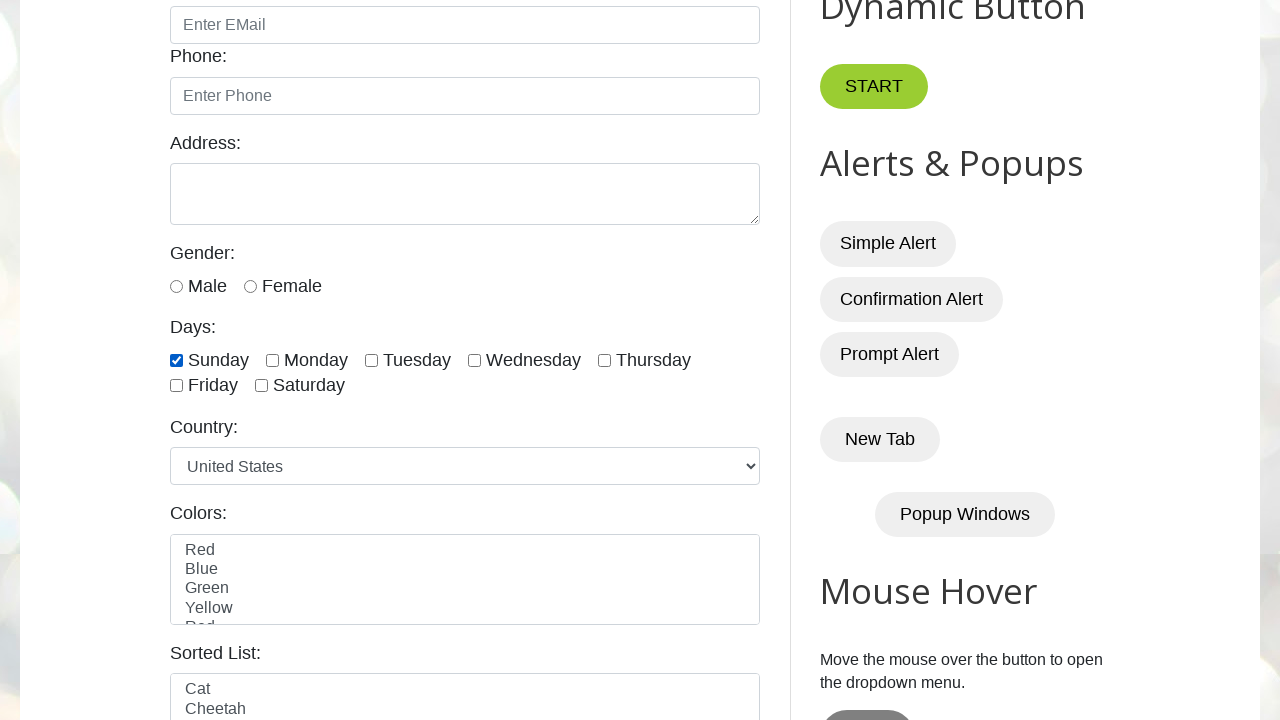

Verified that the Sunday checkbox is selected
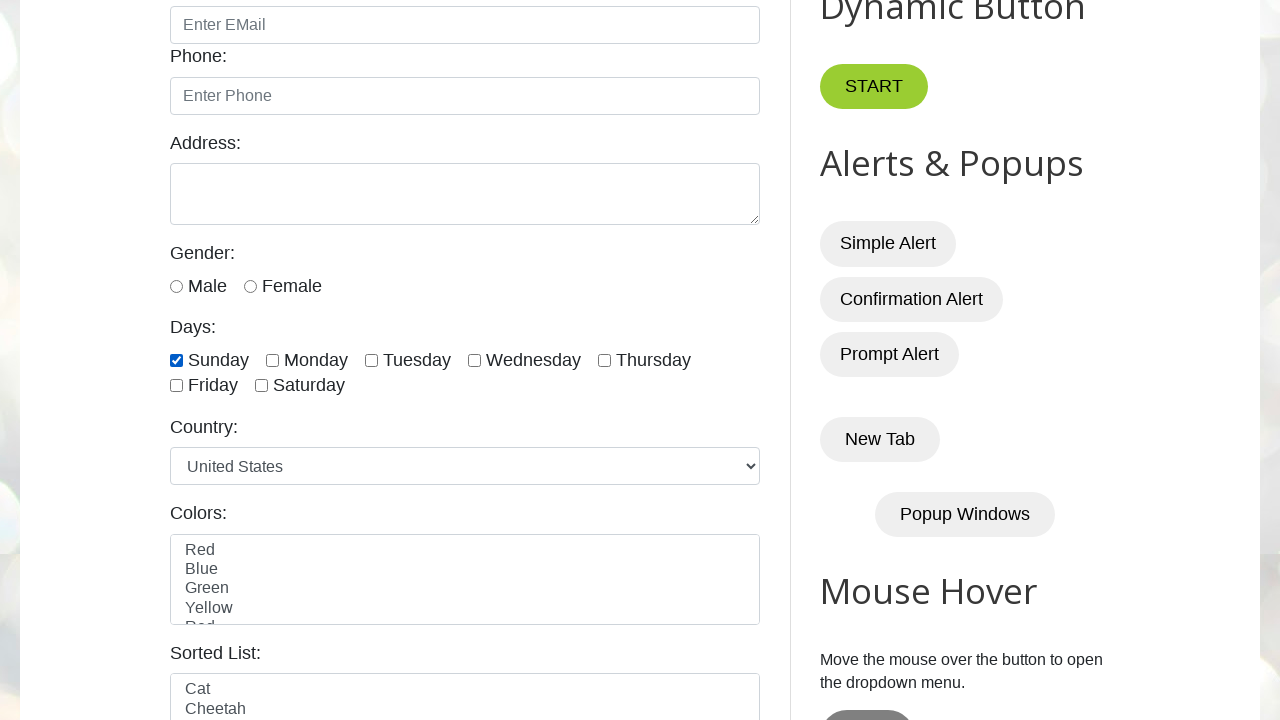

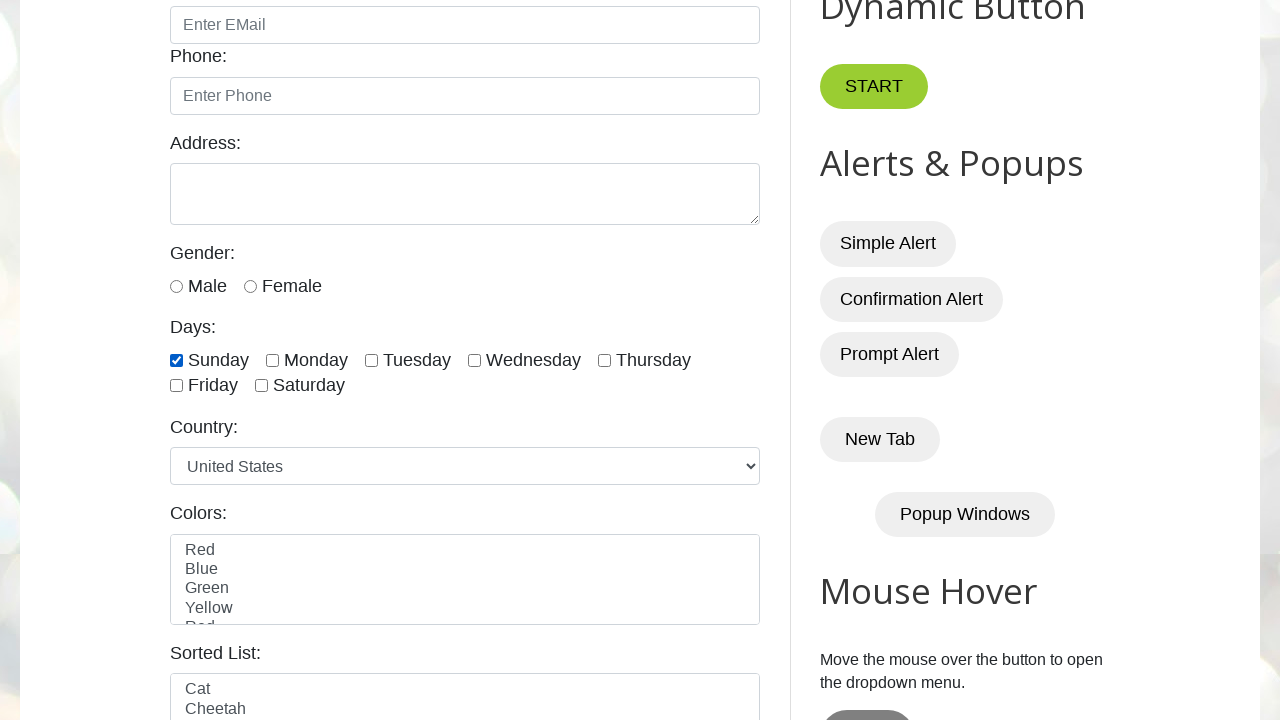